Navigates to GitHub homepage and verifies the page loads successfully by checking that the page title is present.

Starting URL: https://github.com

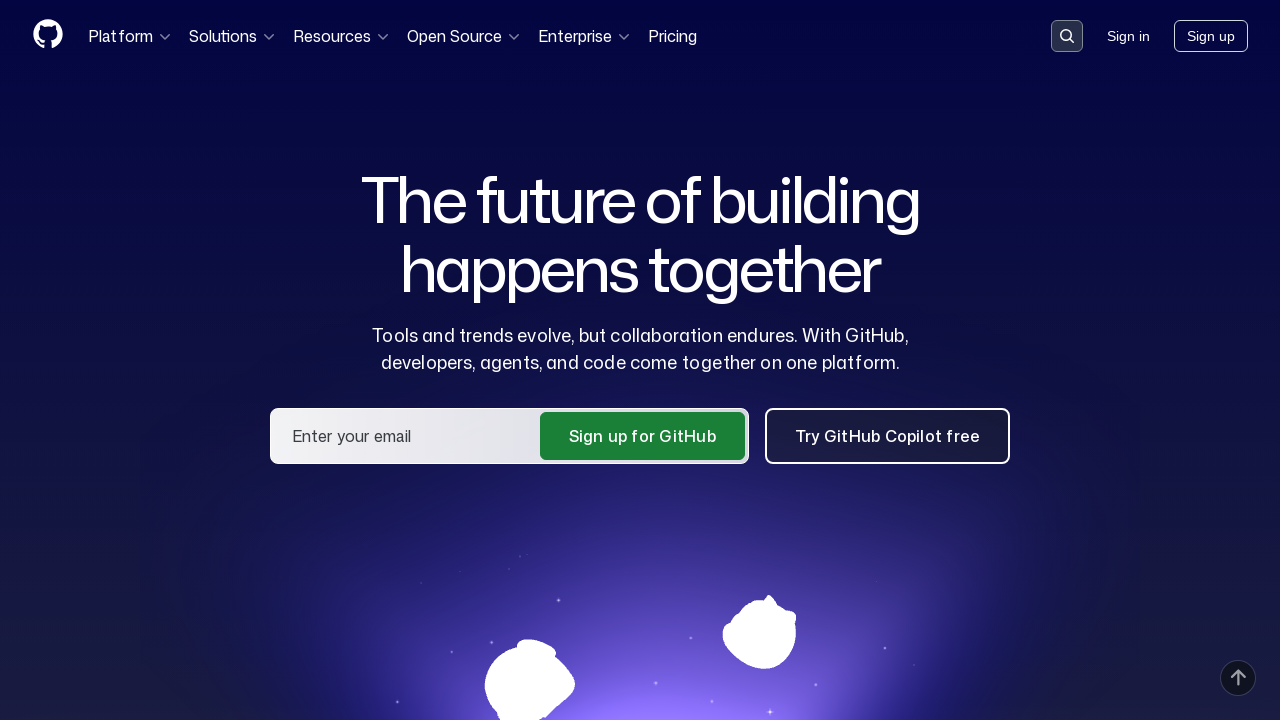

Navigated to GitHub homepage
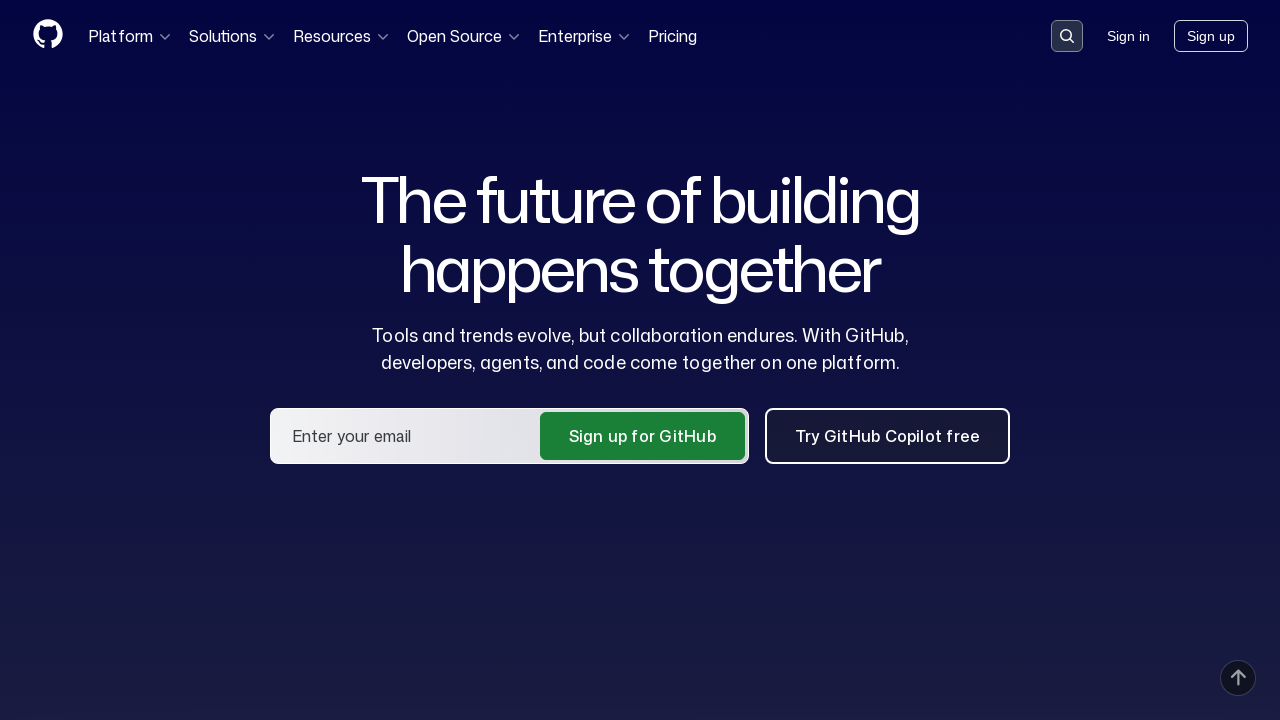

Page loaded with domcontentloaded state
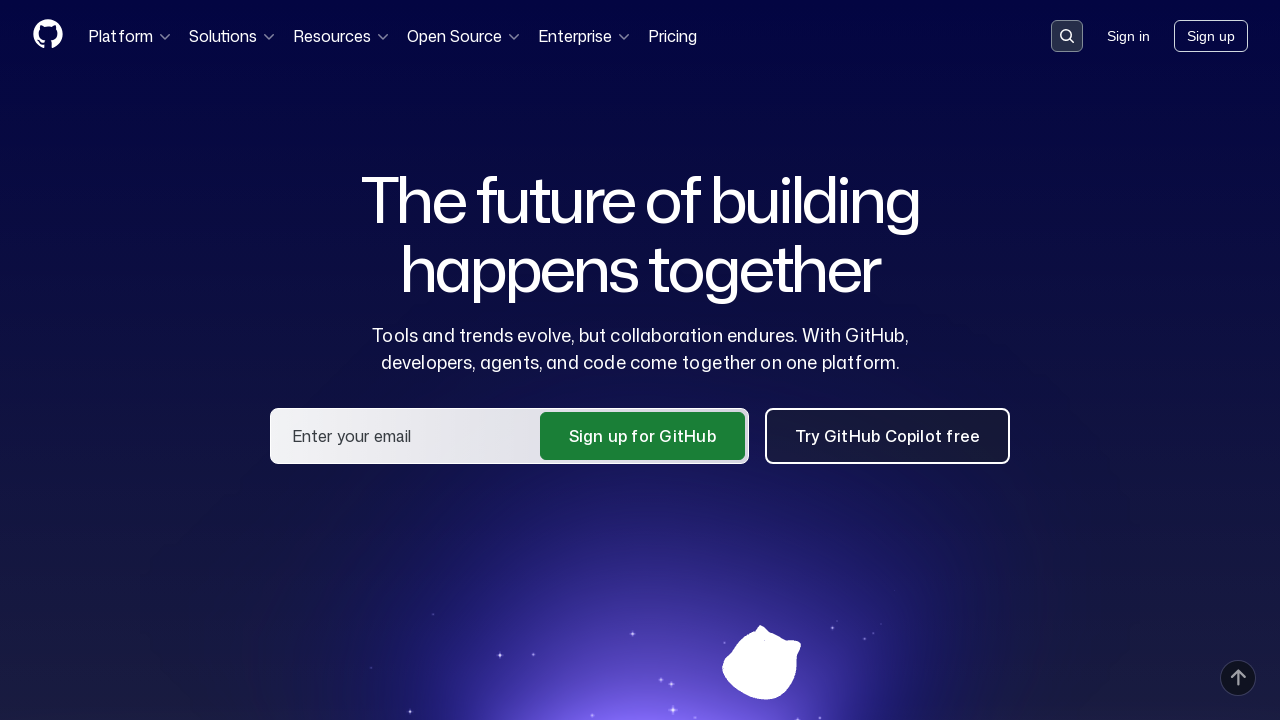

Retrieved page title: GitHub · Change is constant. GitHub keeps you ahead. · GitHub
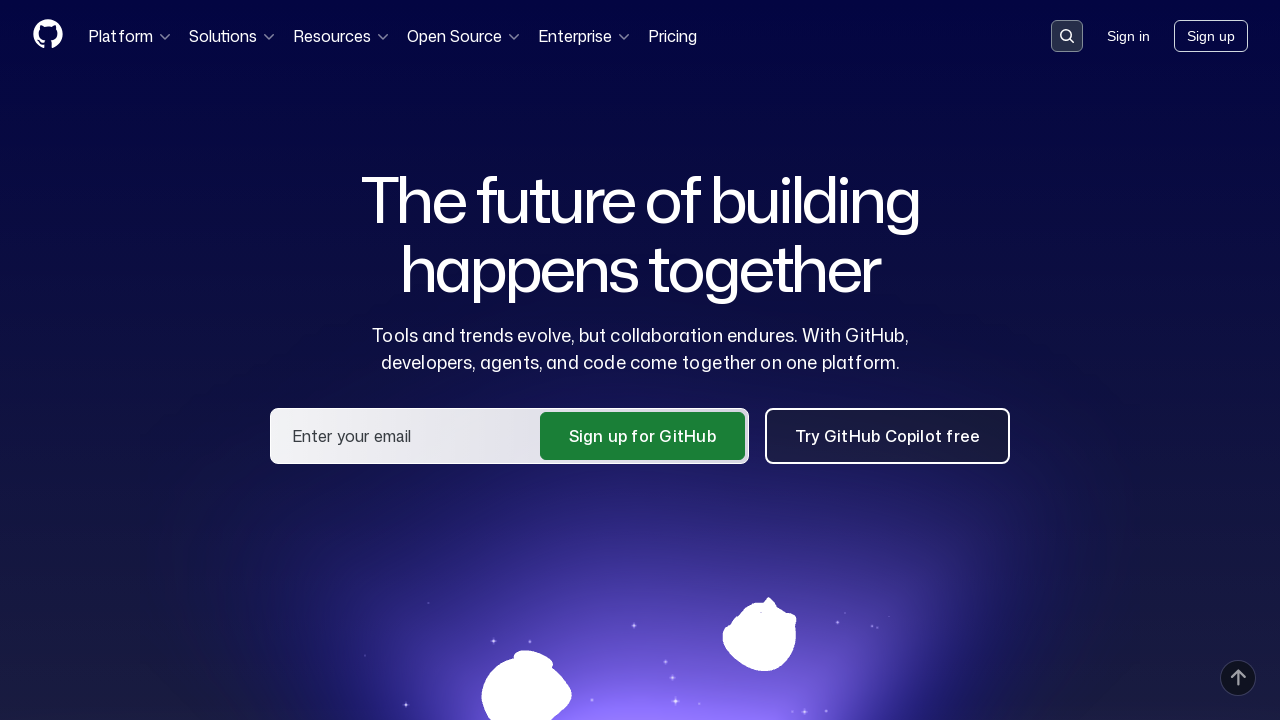

Verified that 'GitHub' is present in page title
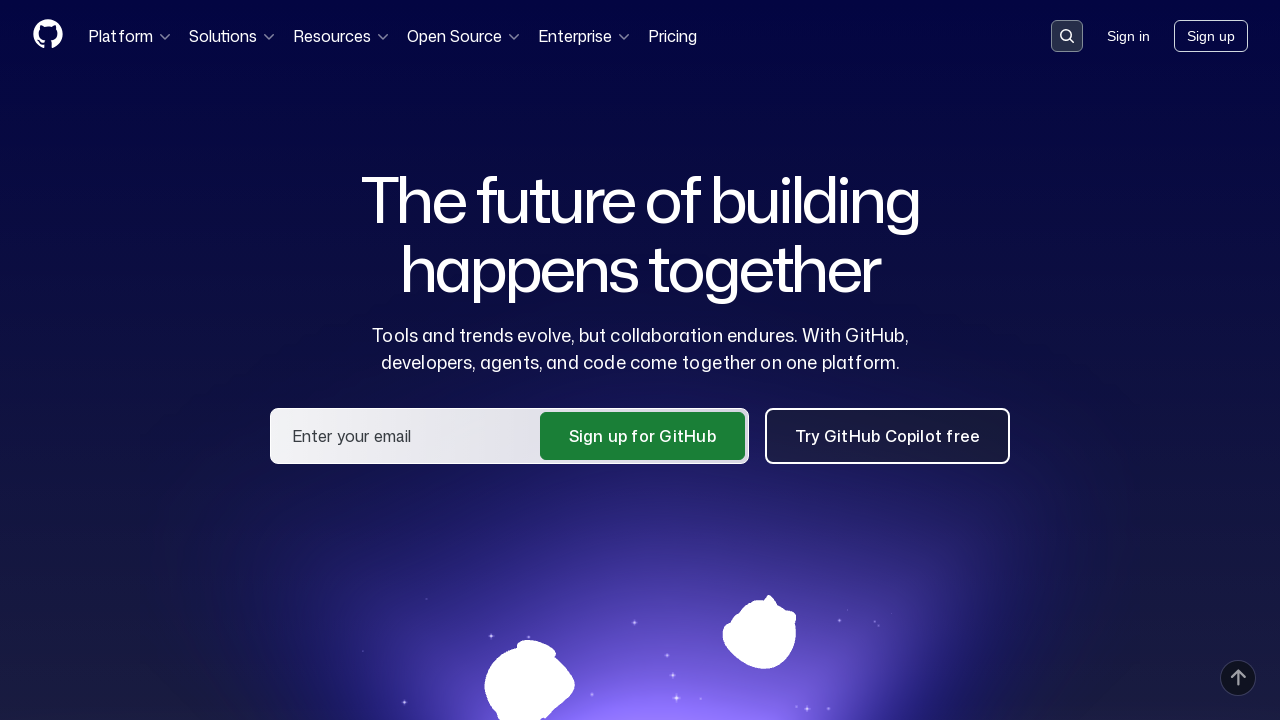

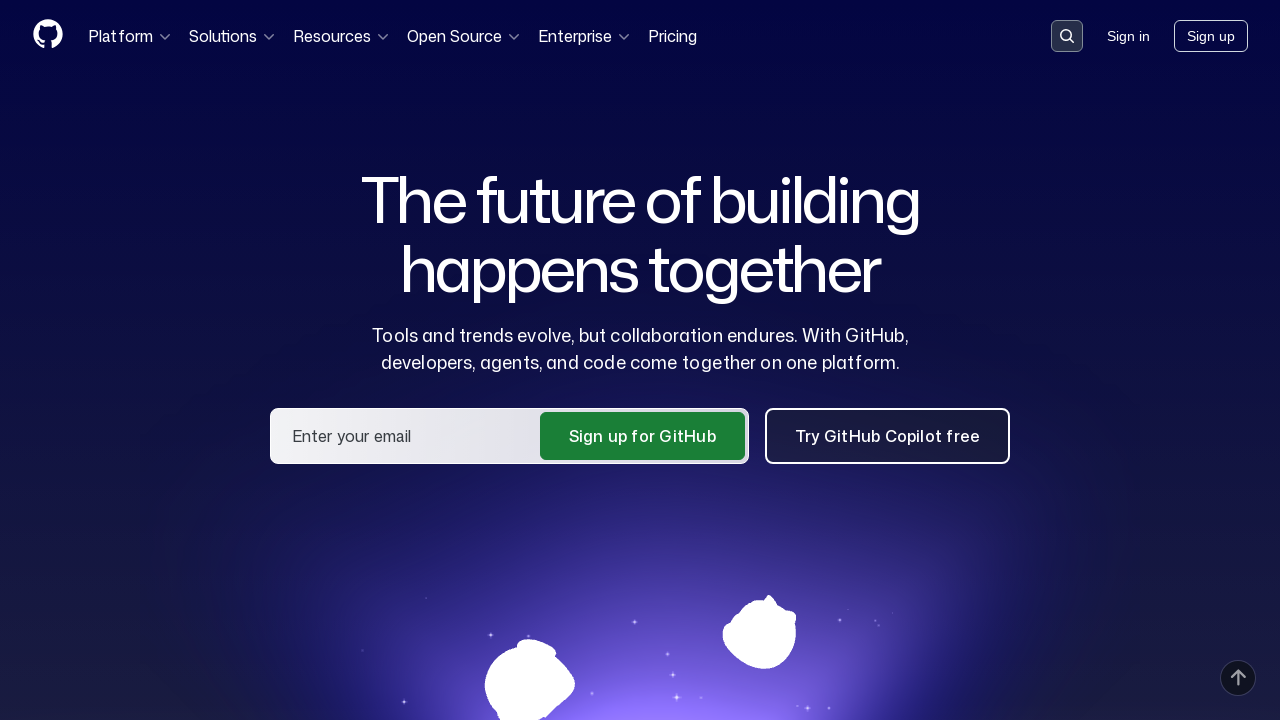